Navigates to Rahul Shetty Academy login practice page and retrieves the page title

Starting URL: https://rahulshettyacademy.com/loginpagePractise/

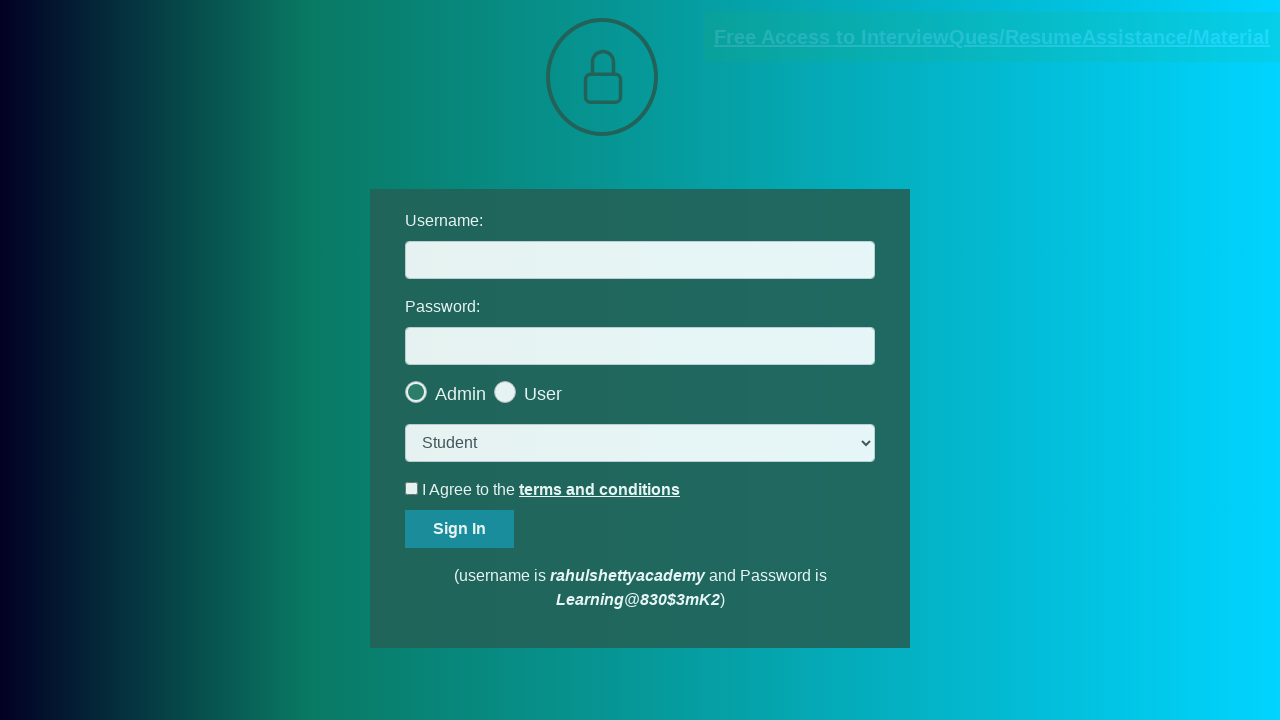

Waited for page DOM to be fully loaded
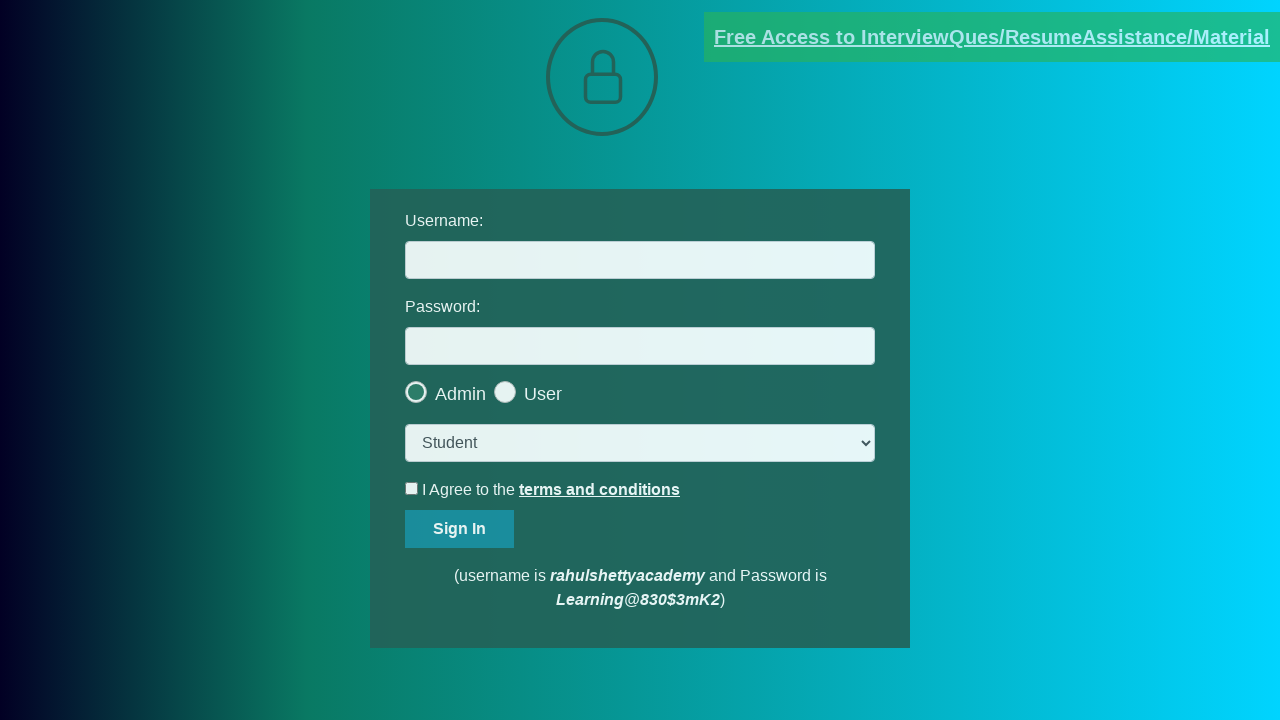

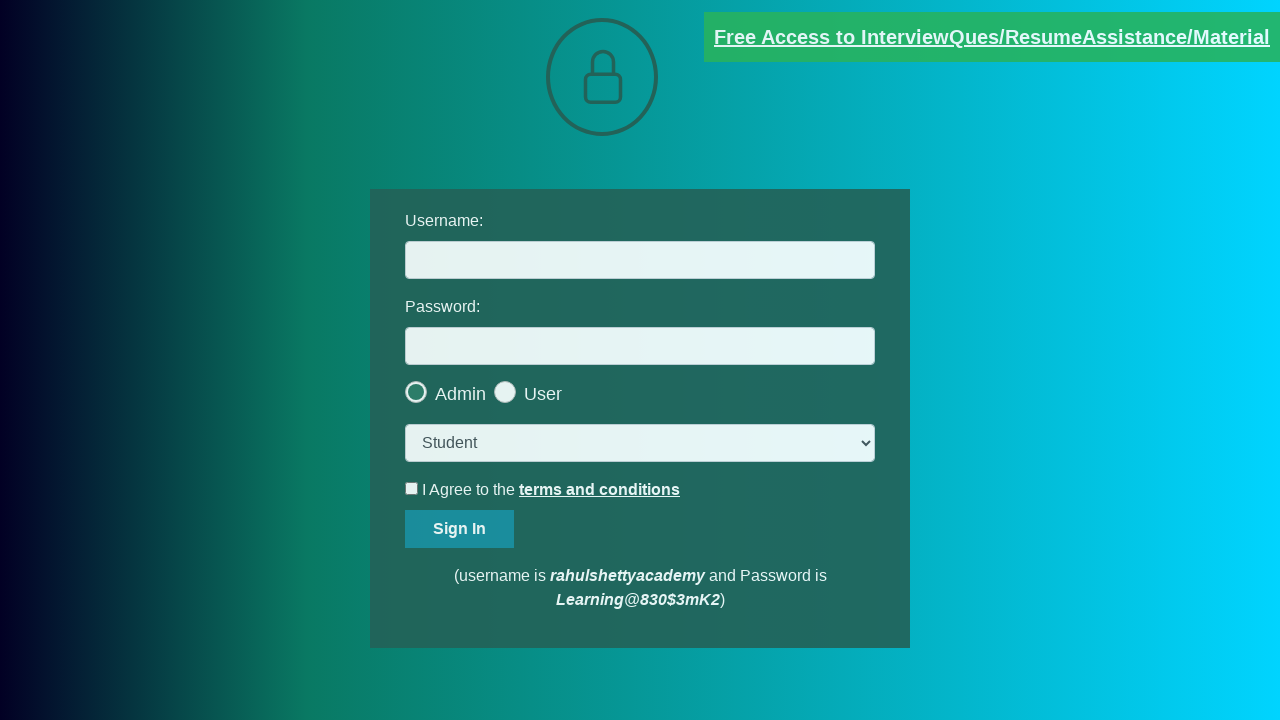